Tests dropdown selection by selecting Option2 from a dropdown menu and verifying the selection

Starting URL: https://www.rahulshettyacademy.com/AutomationPractice/

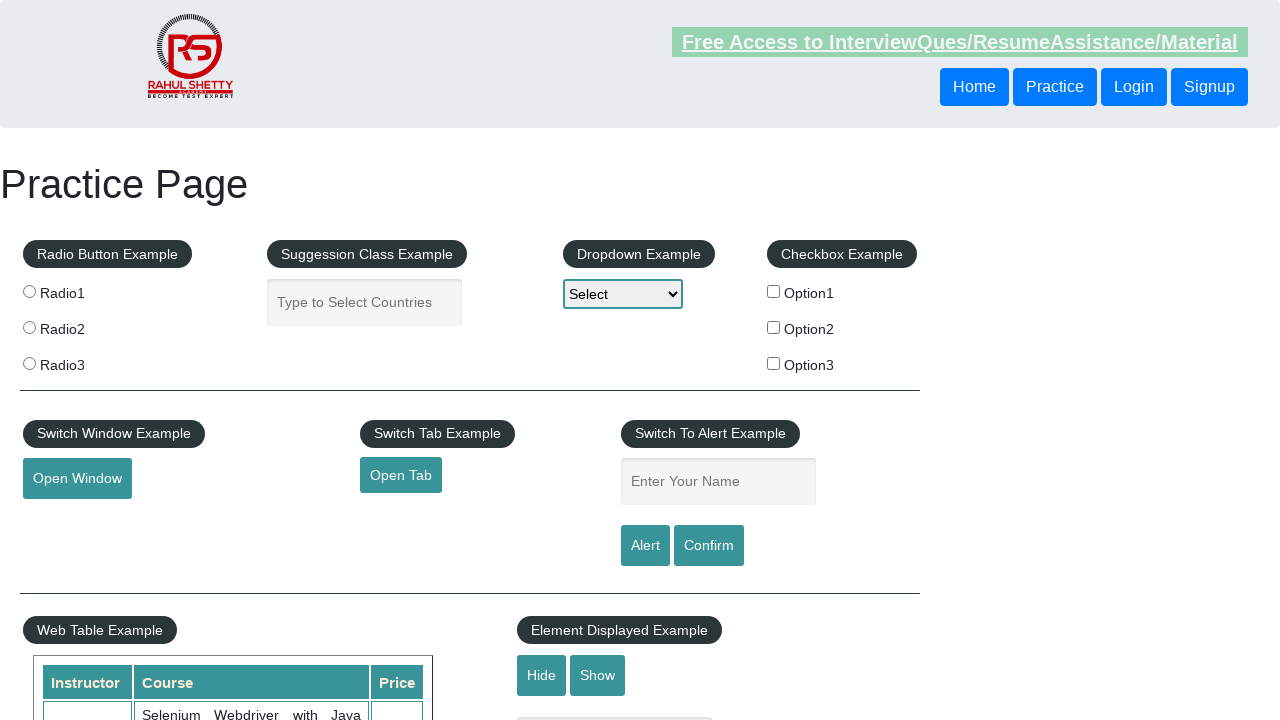

Navigated to AutomationPractice page
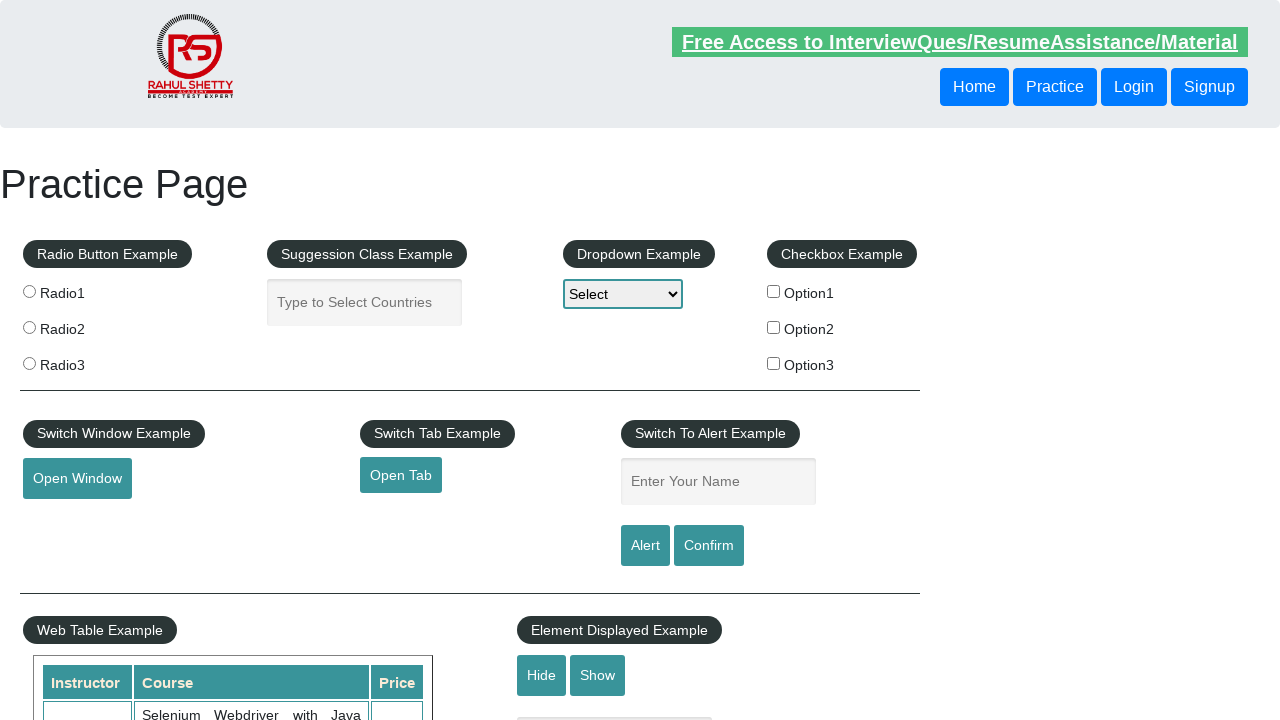

Selected Option2 from dropdown menu on #dropdown-class-example
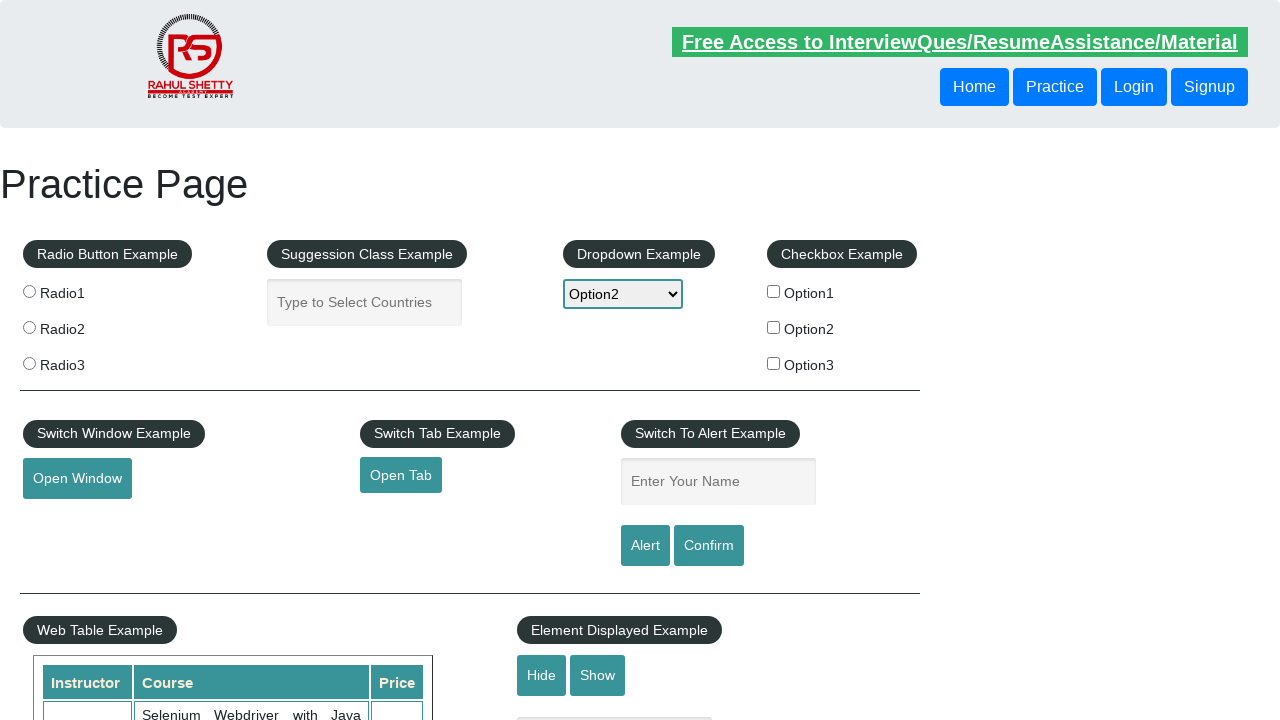

Retrieved selected dropdown option text
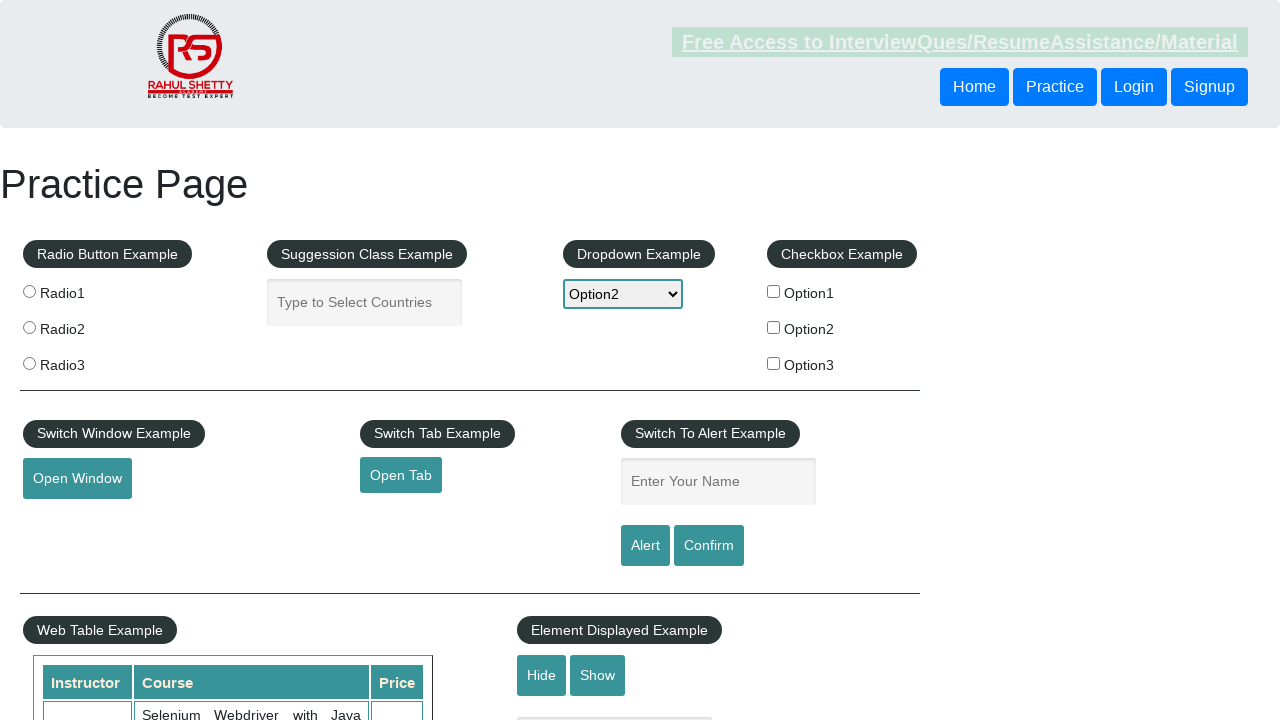

Verified that Option2 is correctly selected in dropdown
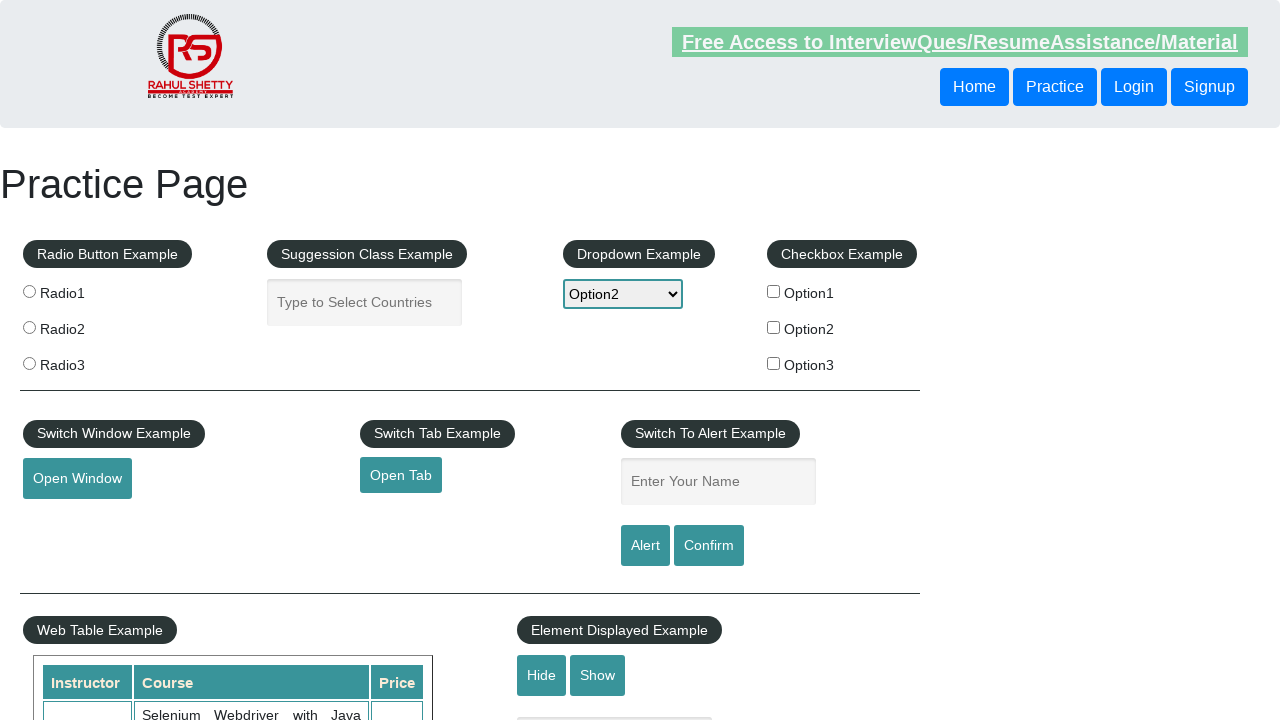

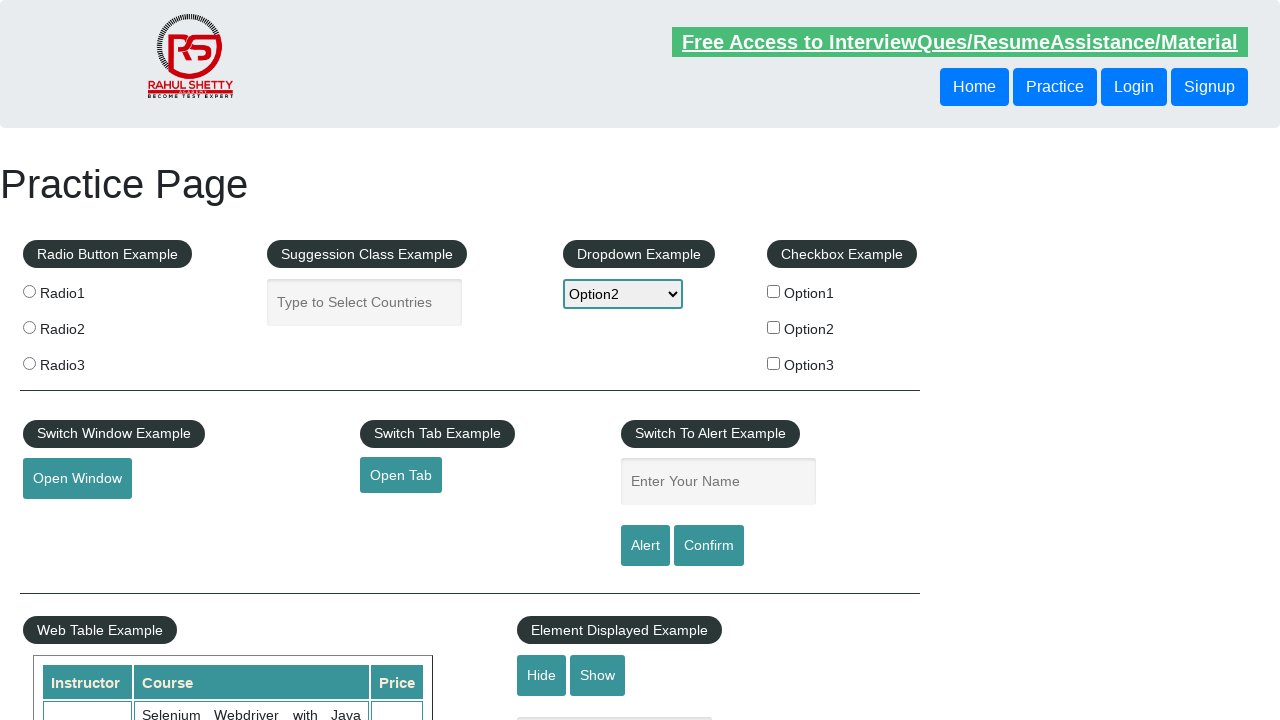